Tests dynamic loading functionality by clicking on Example 7 link and waiting for a dynamically loaded image to appear on the page

Starting URL: https://practice.cydeo.com/dynamic_loading

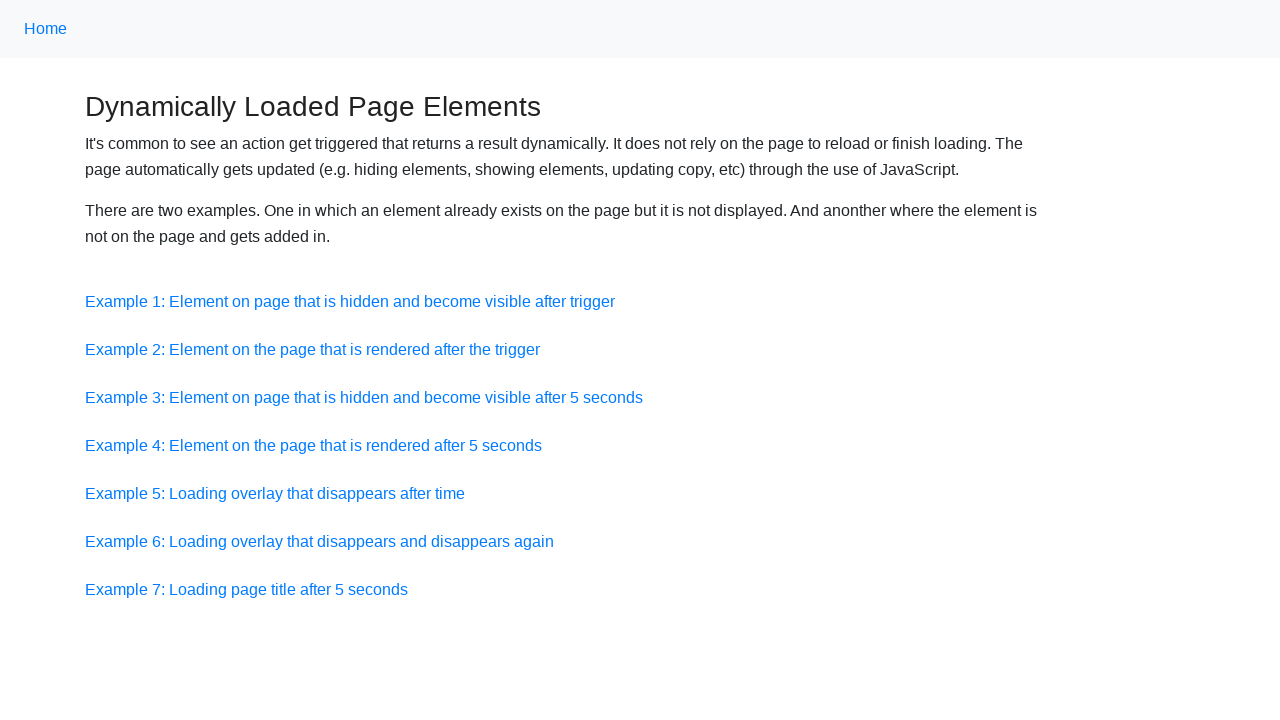

Clicked on Example 7 link at (246, 589) on text=Example 7
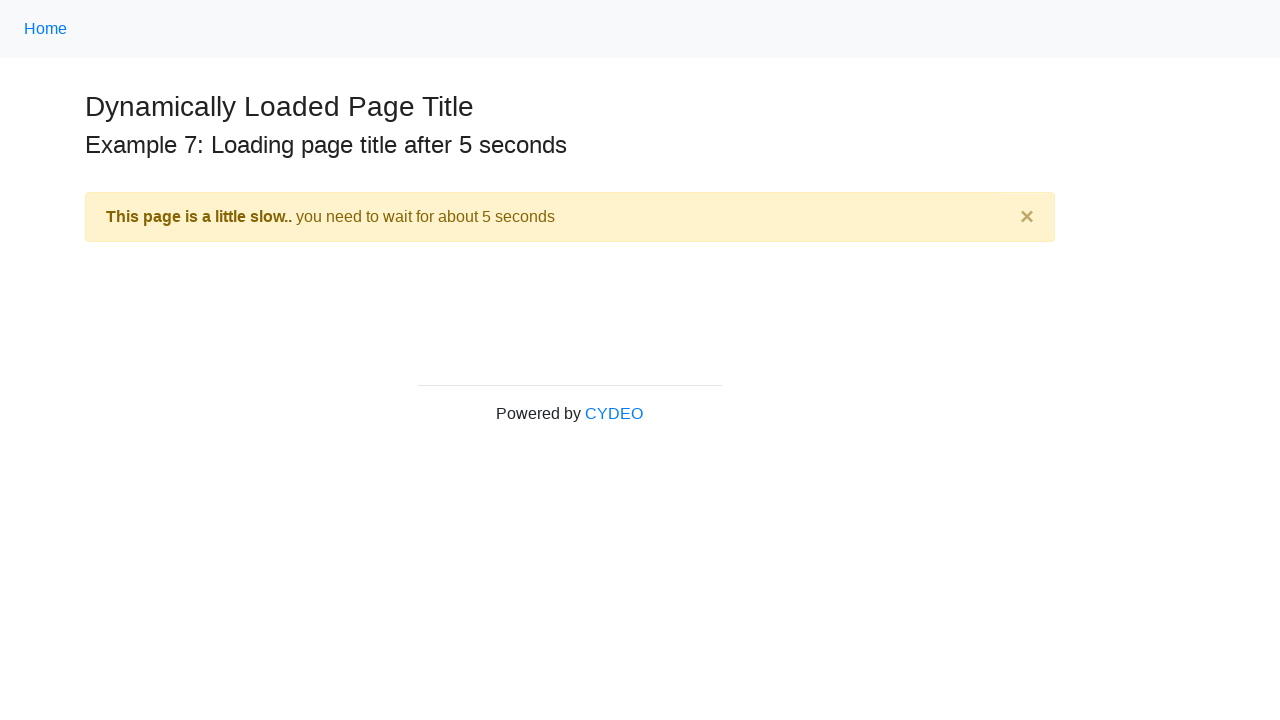

Waited for dynamically loaded image with alt text 'square pants' to appear
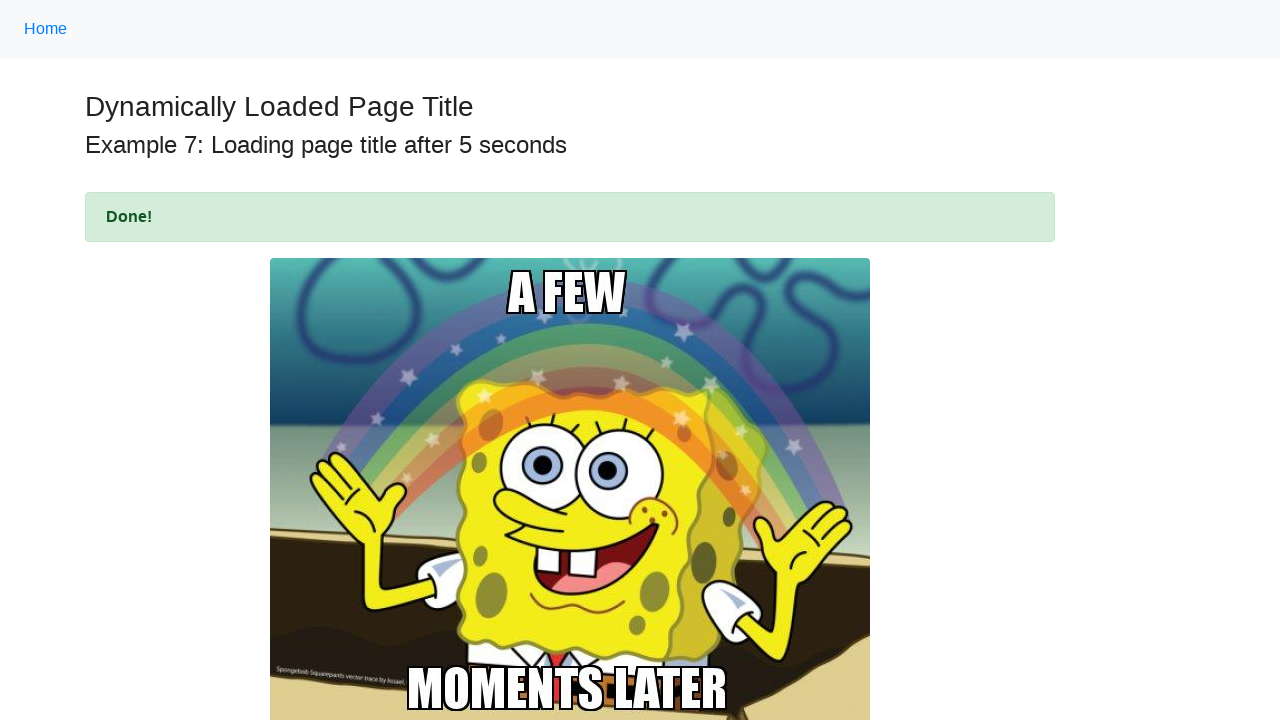

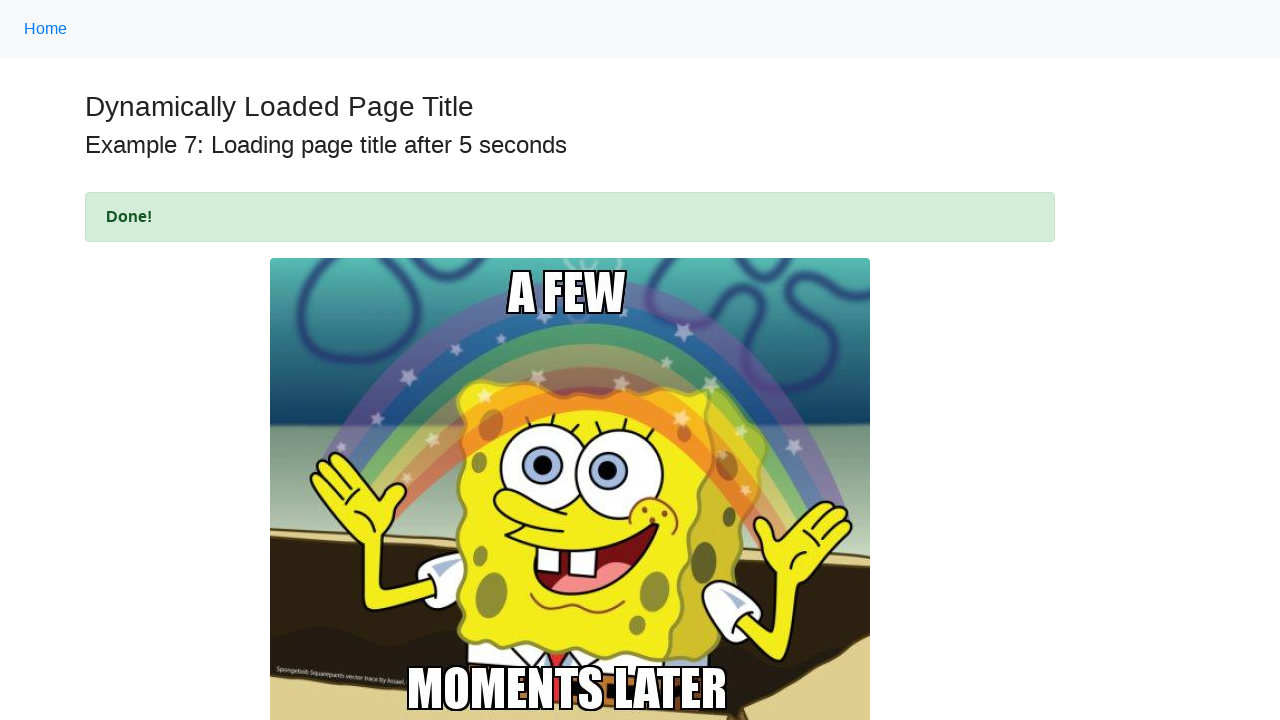